Navigates to a webpage and verifies that anchor links are present on the page

Starting URL: http://www.deadlinkcity.com/

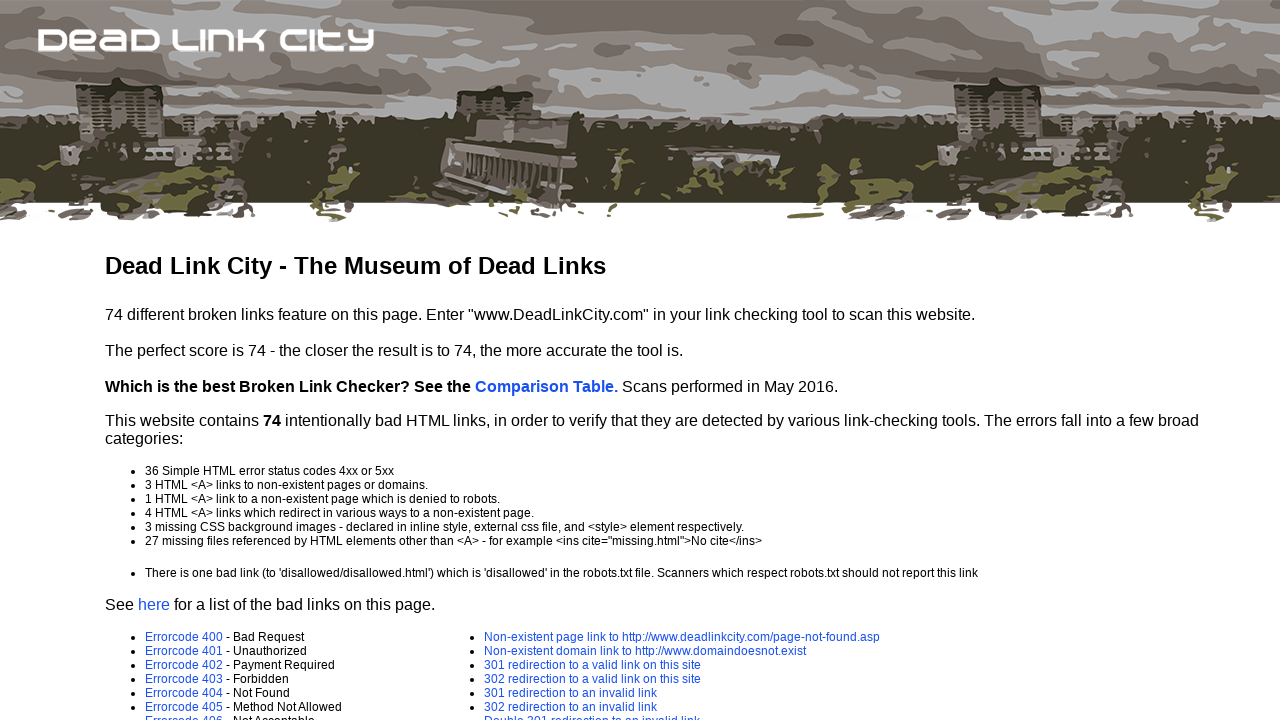

Set viewport to 1920x1080
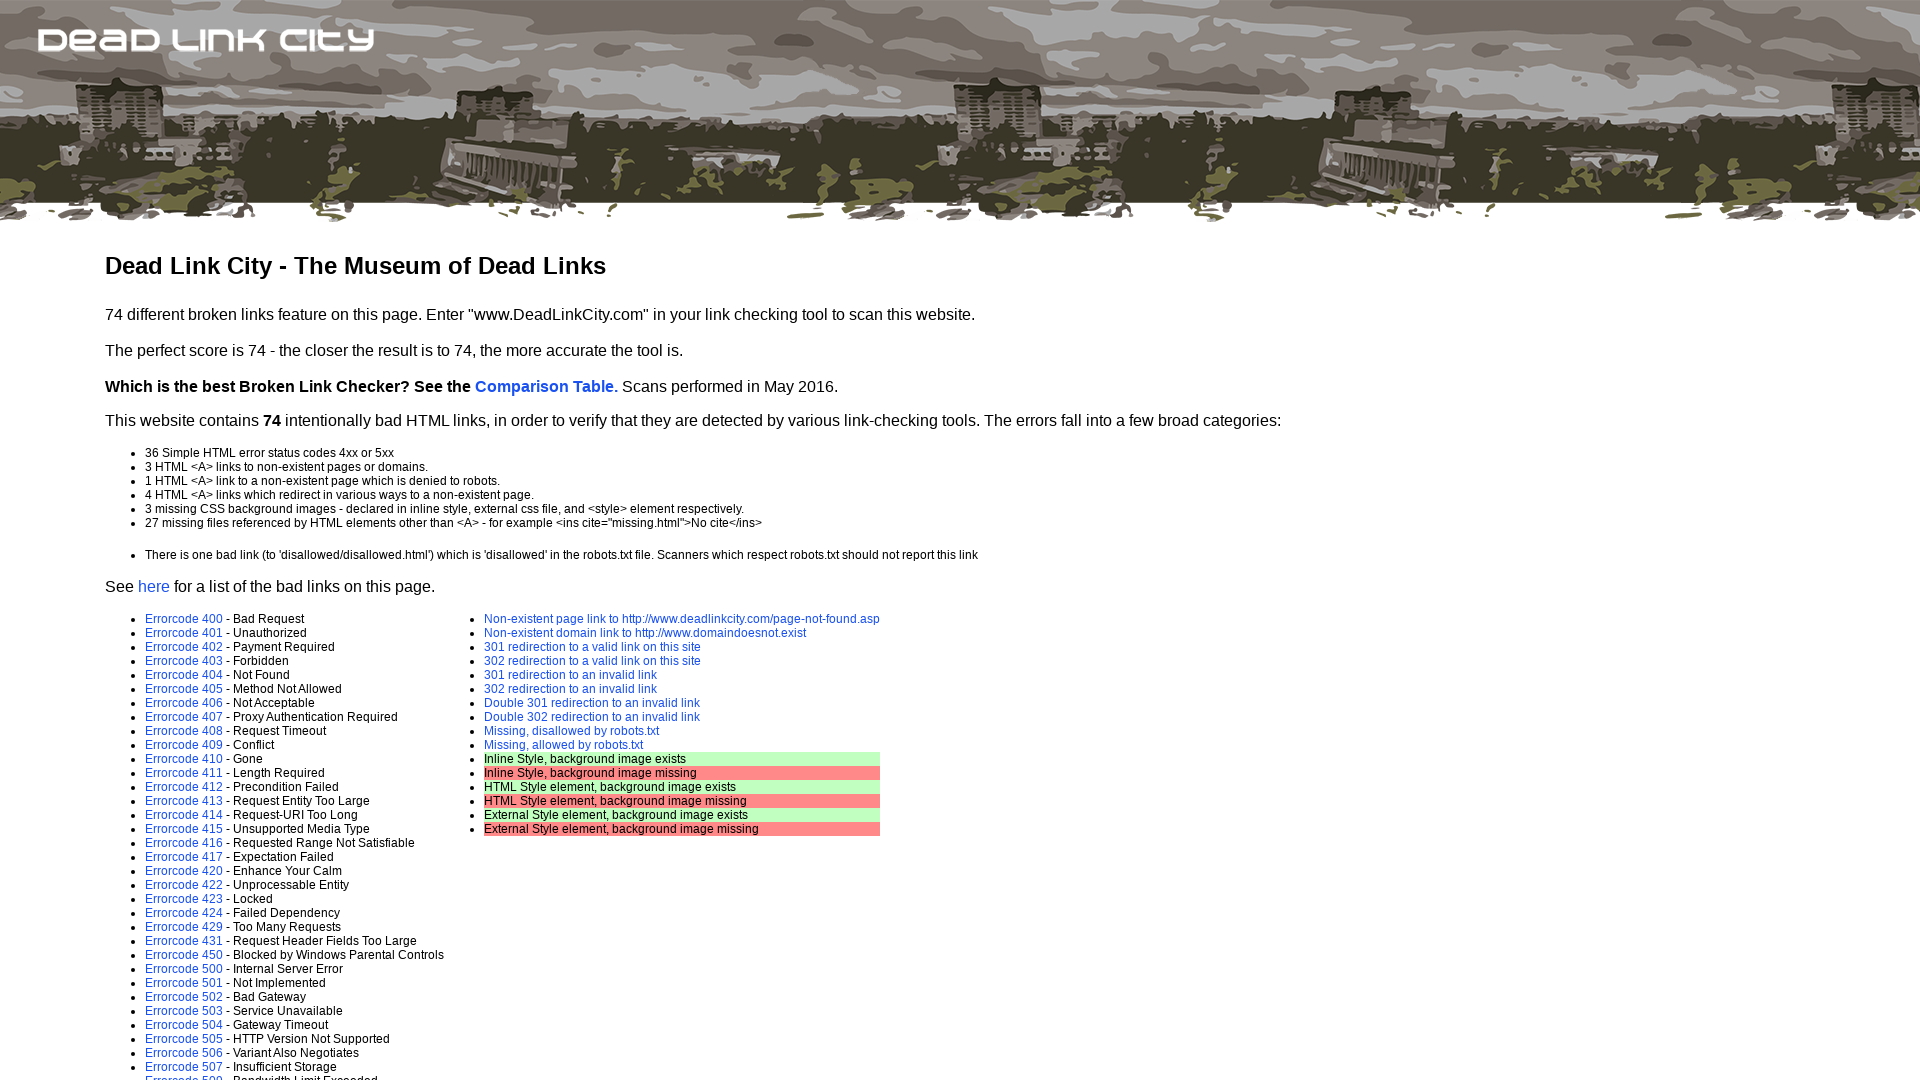

Waited for anchor links to be present on the page
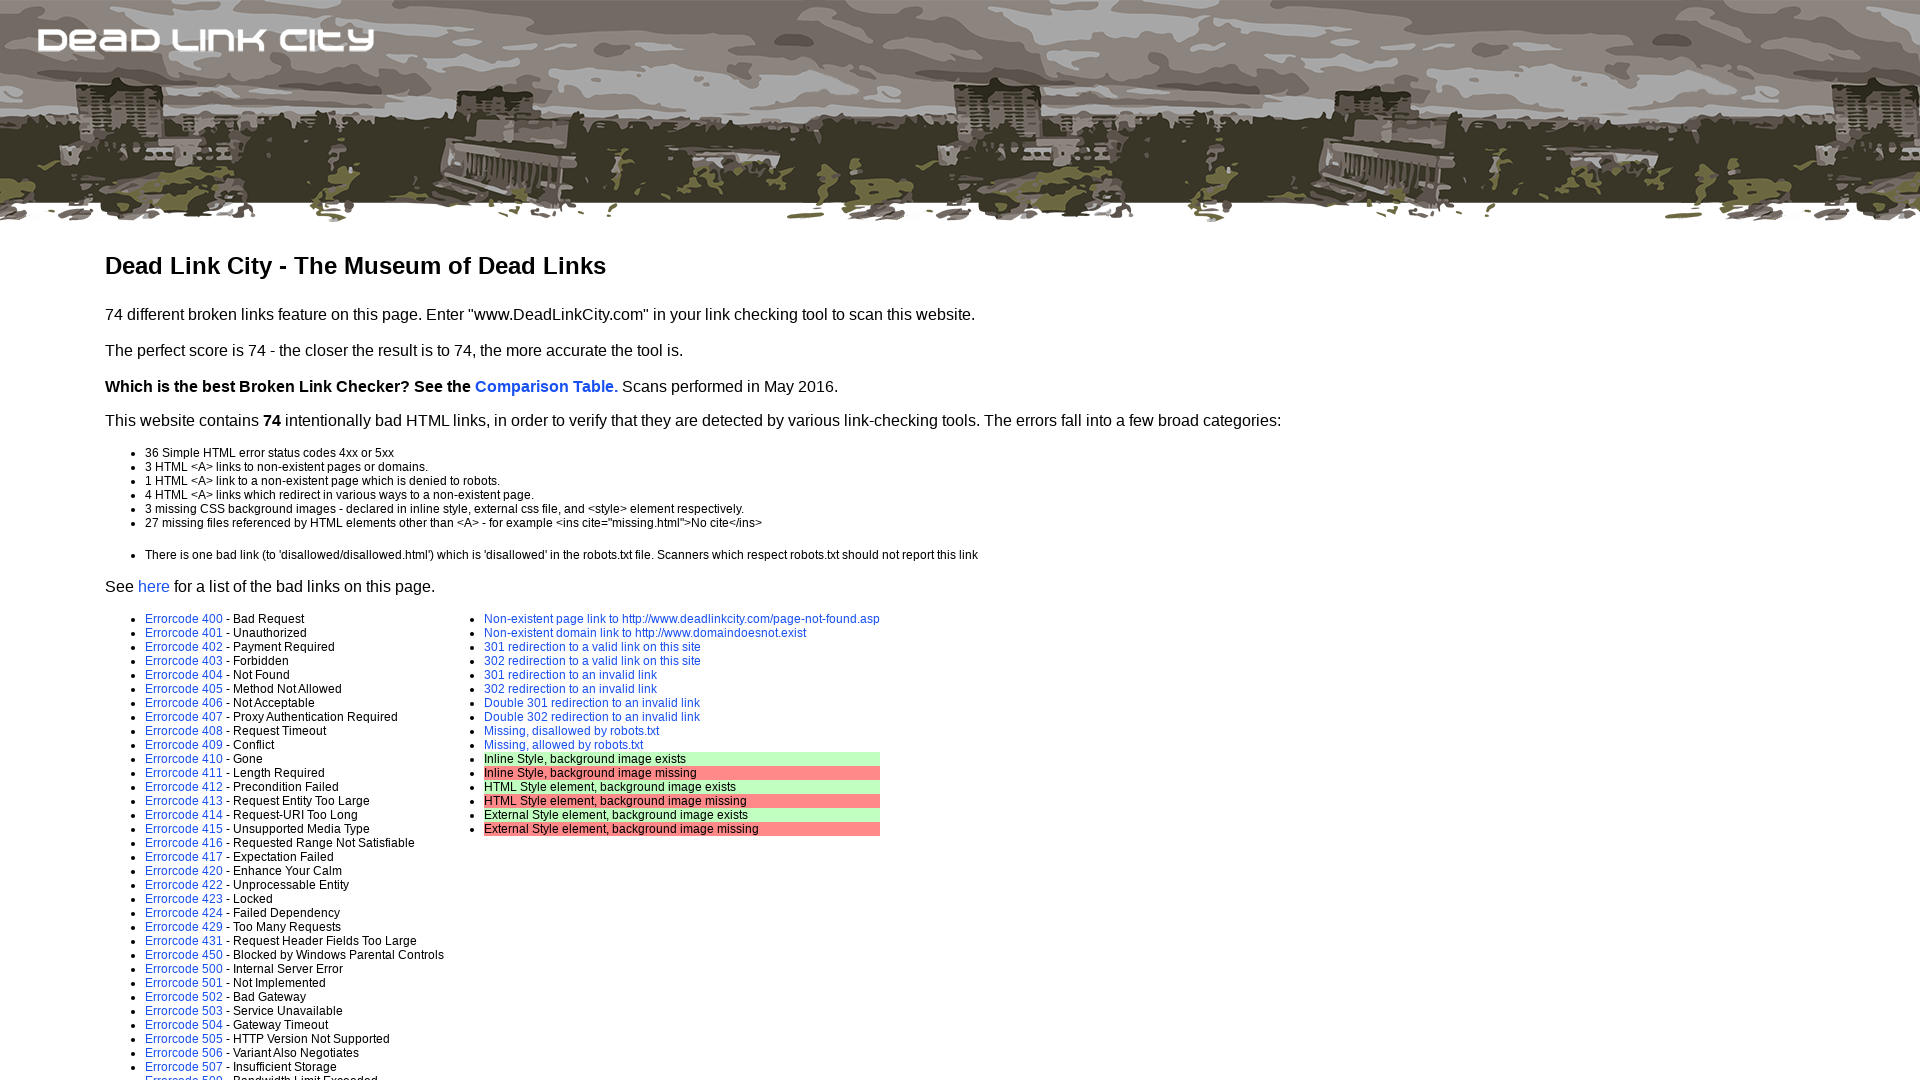

Located all anchor elements on the page
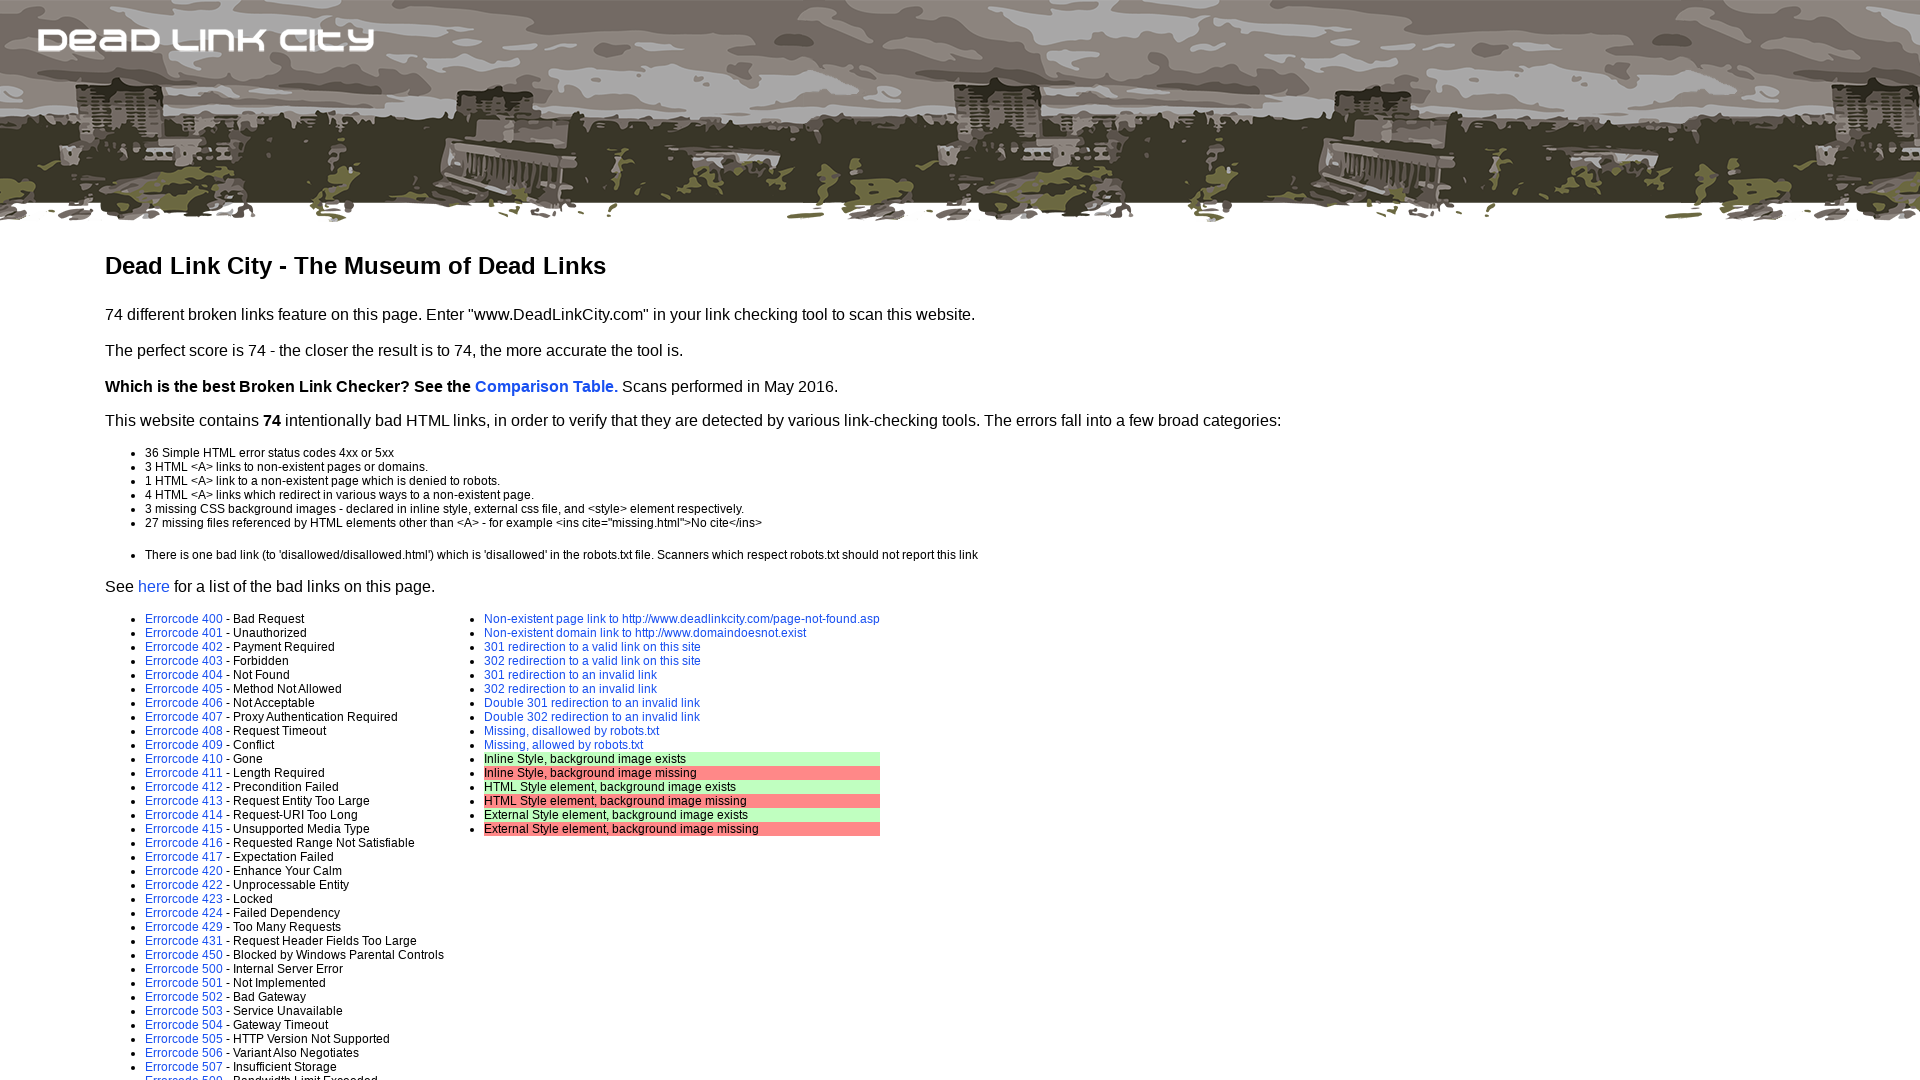

Verified first anchor link is visible and ready
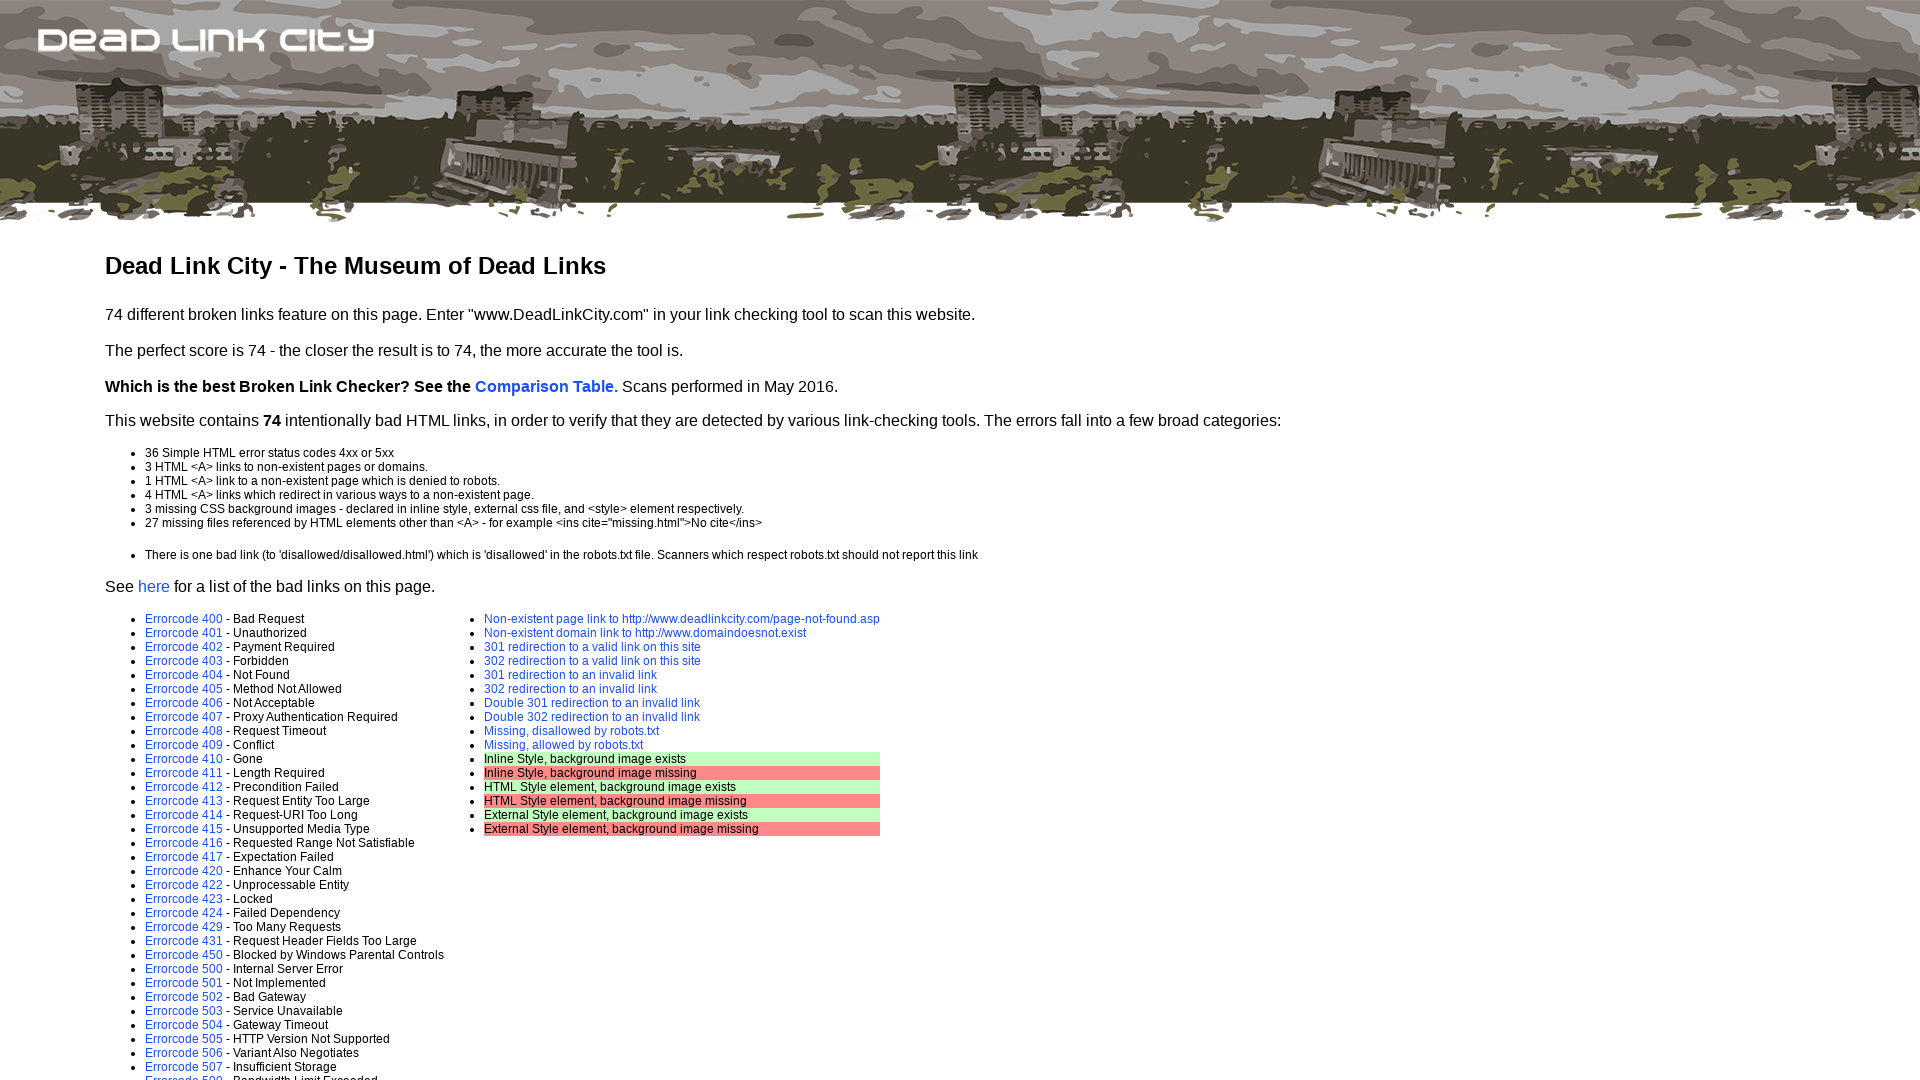

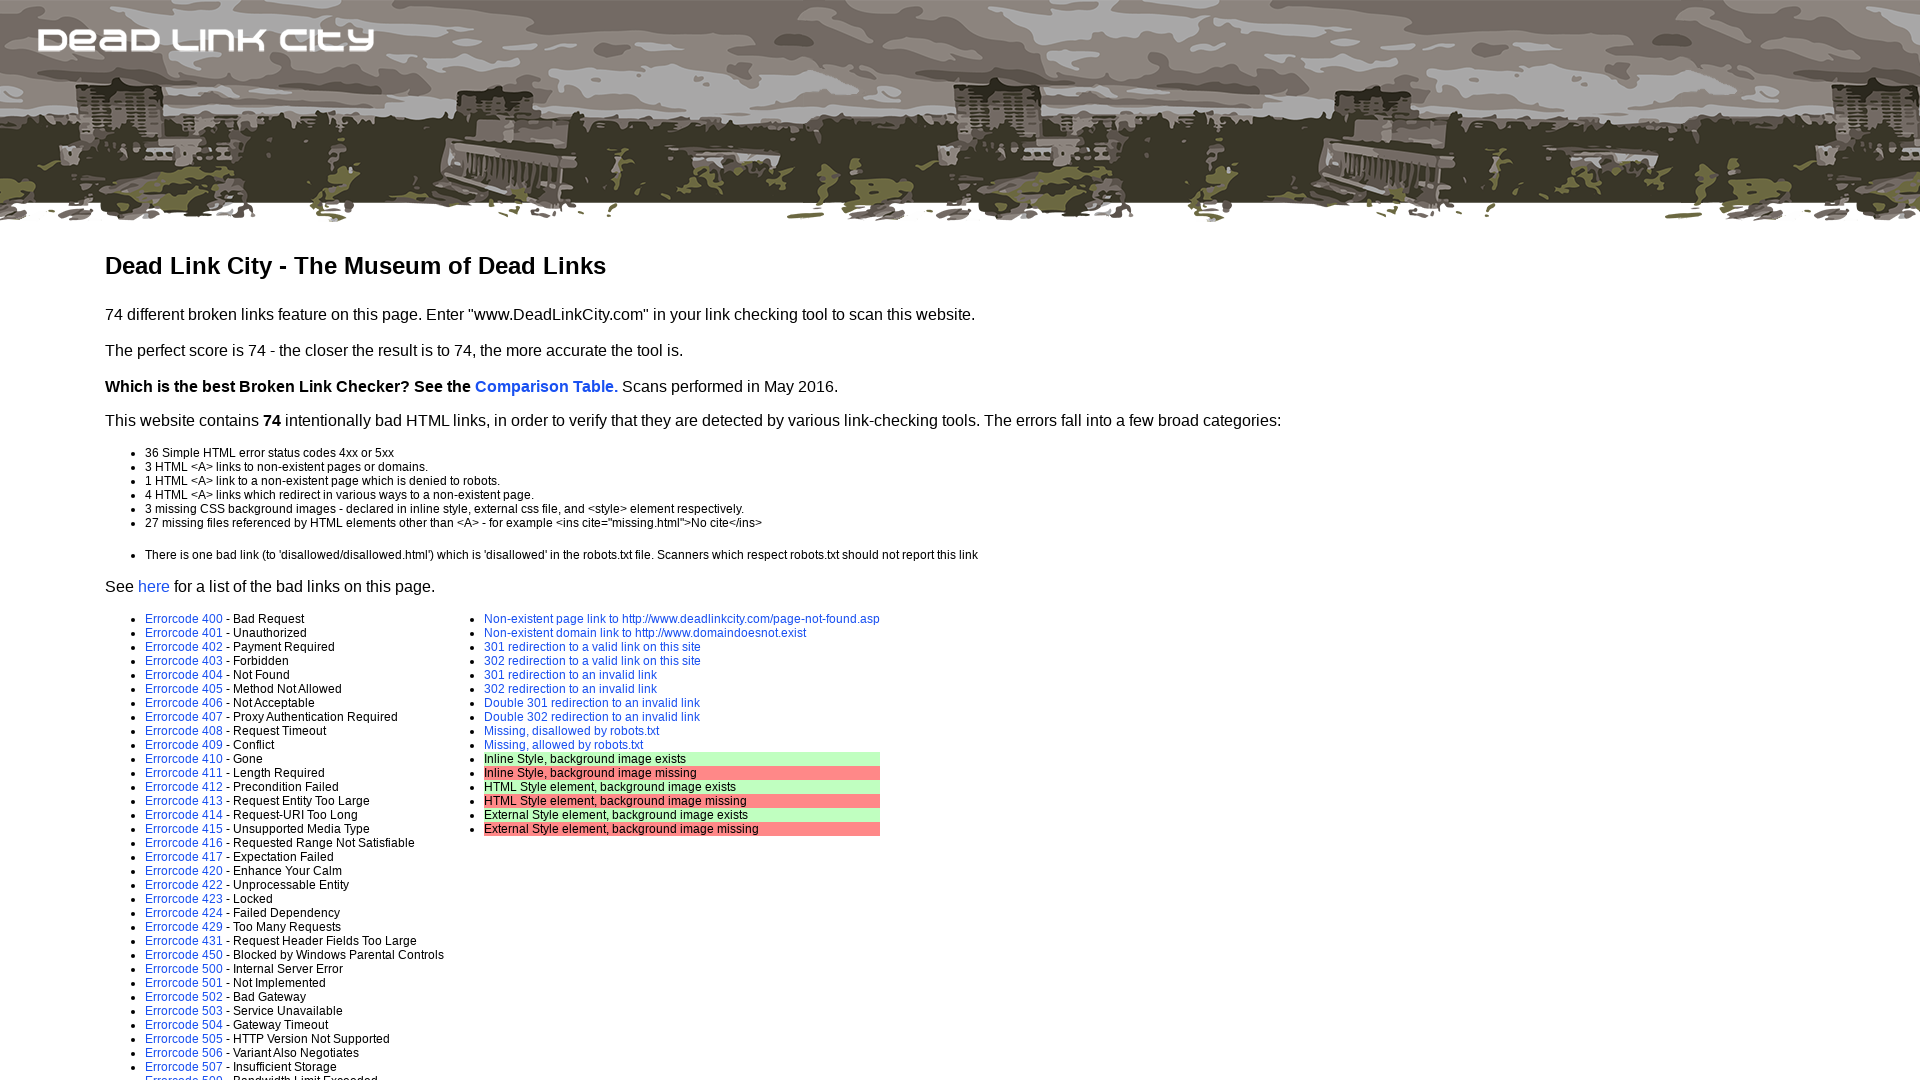